Tests bulletin board functionality by adding a new note and verifying it appears on the board

Starting URL: https://victoria-lo.github.io/bulletin-board/

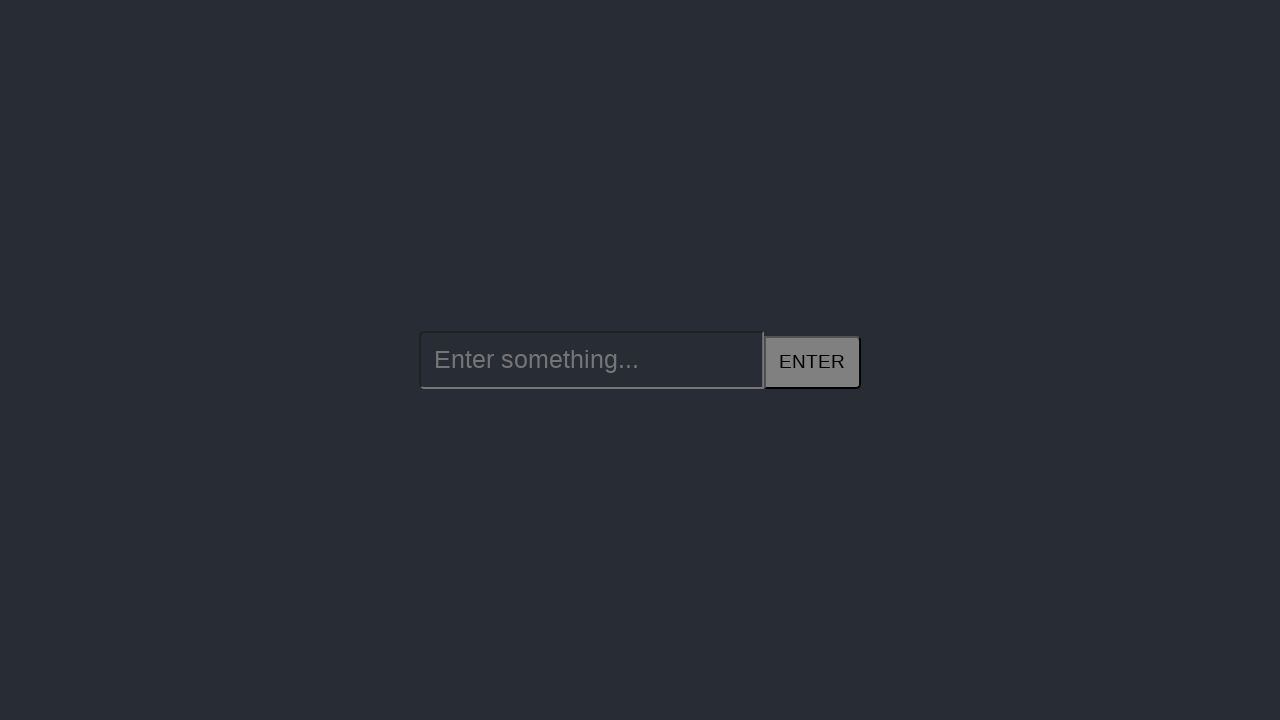

Navigated to bulletin board homepage
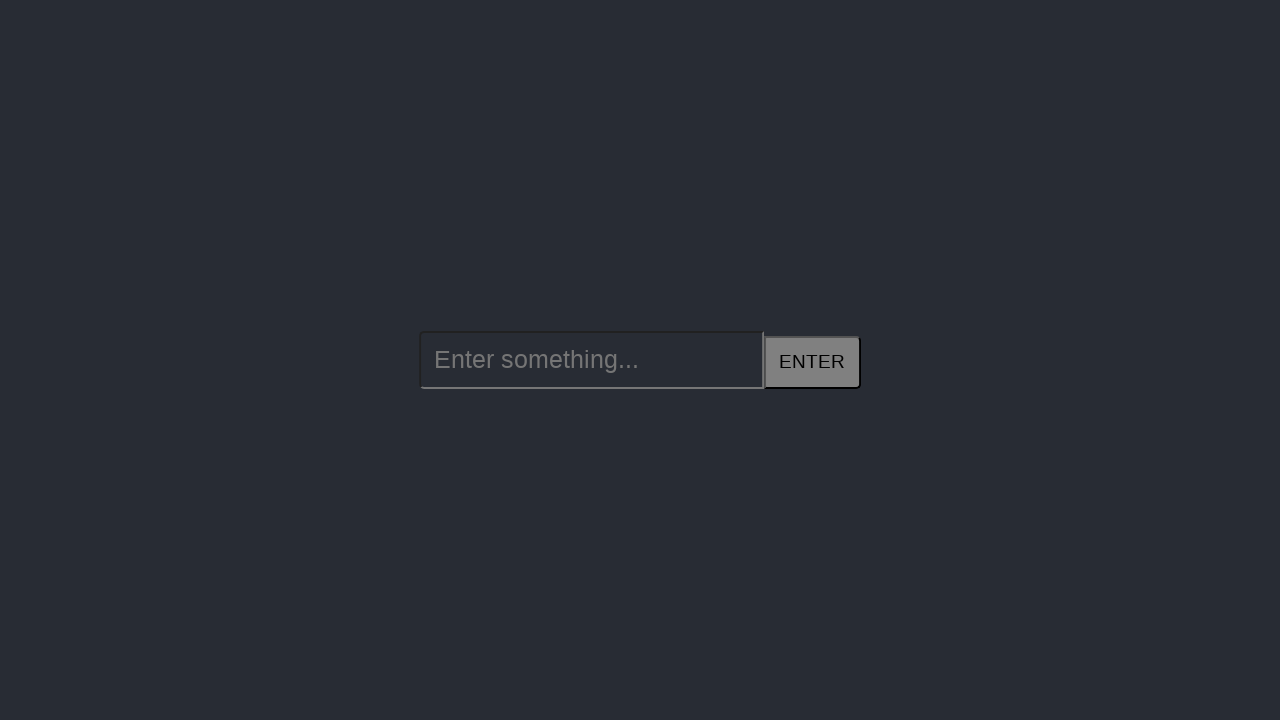

Filled note input field with 'Hello Selenium' on //*[@id="new-item"]/input
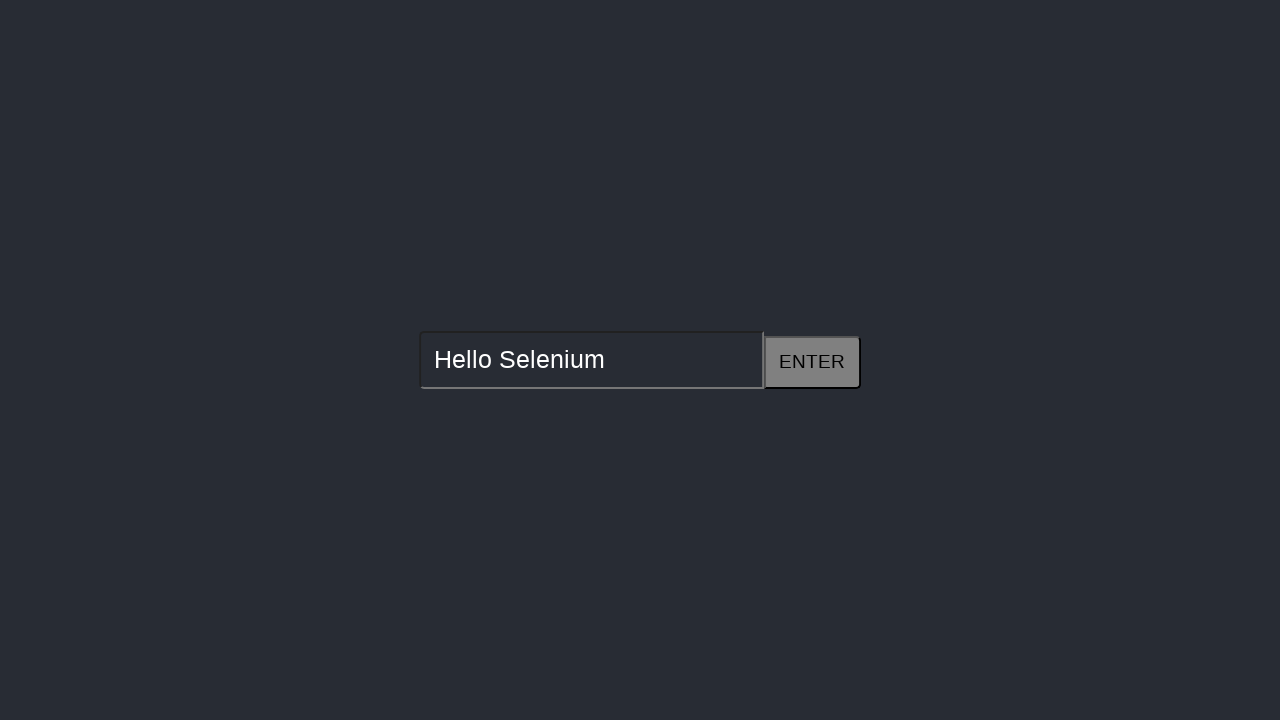

Pressed Enter to submit the new note on //*[@id="new-item"]/input
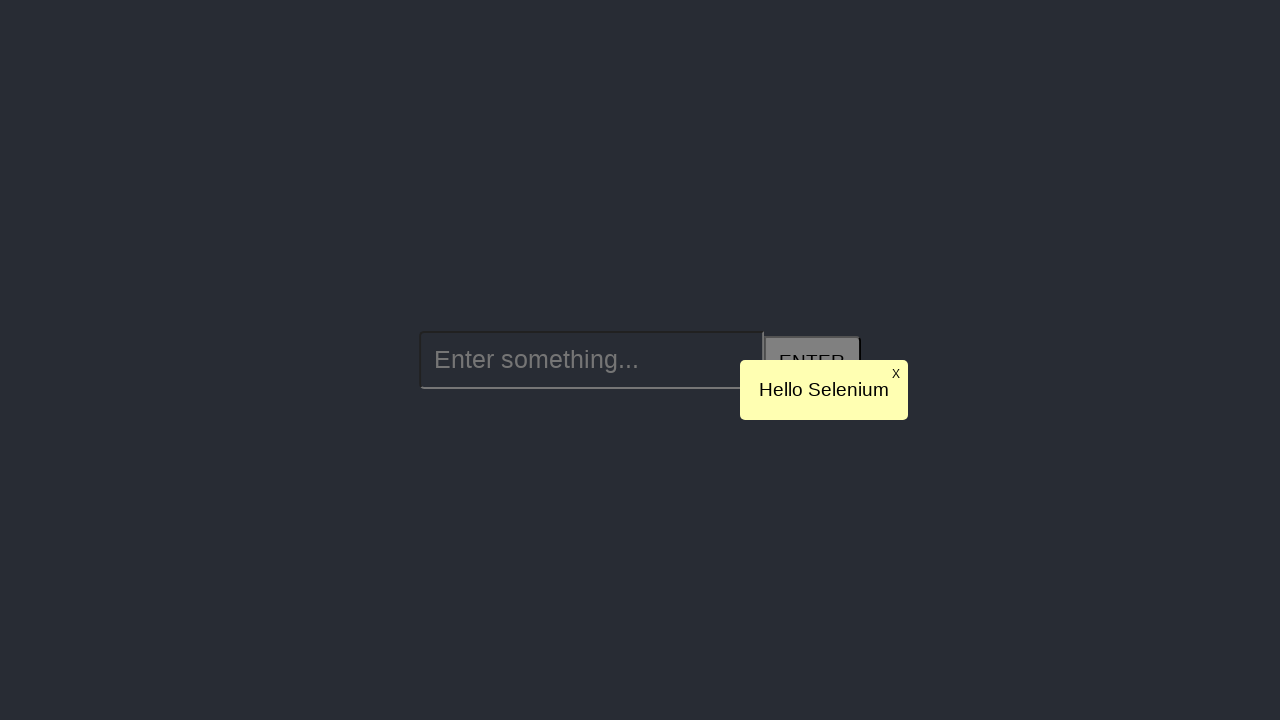

Note appeared on the bulletin board
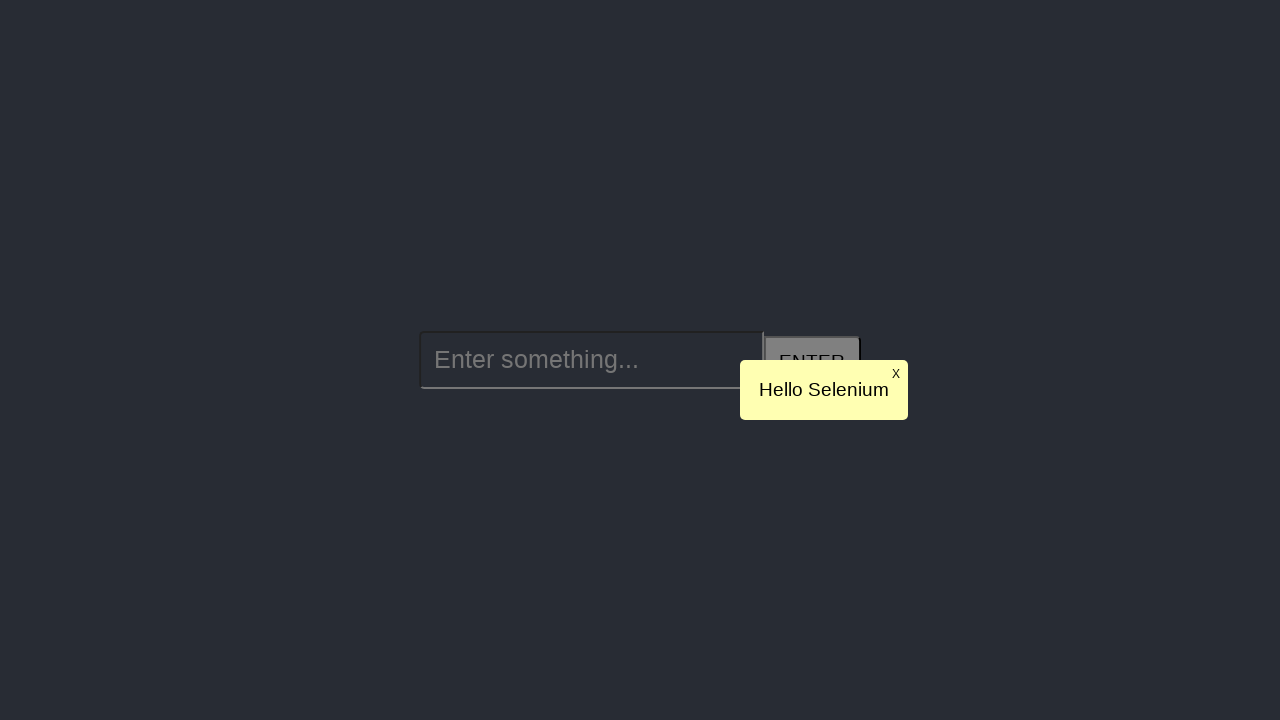

Retrieved note text: 'Hello Selenium'
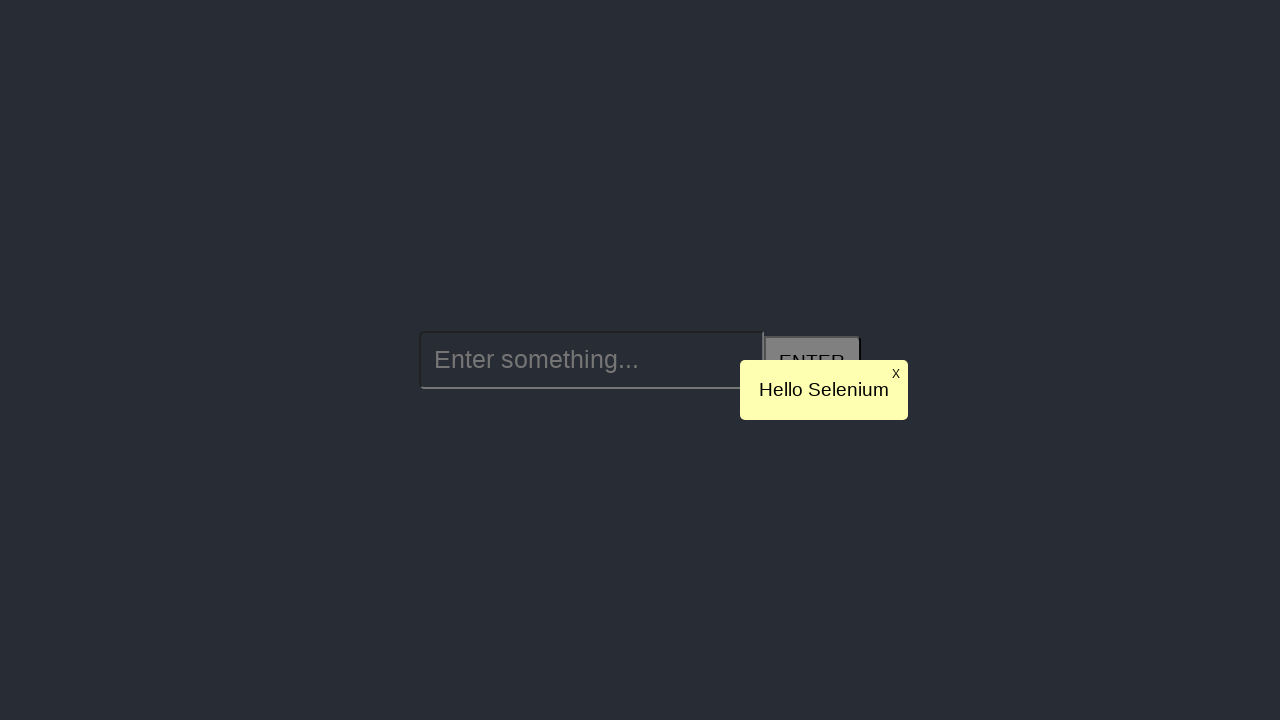

Assertion passed: note text matches expected value 'Hello Selenium'
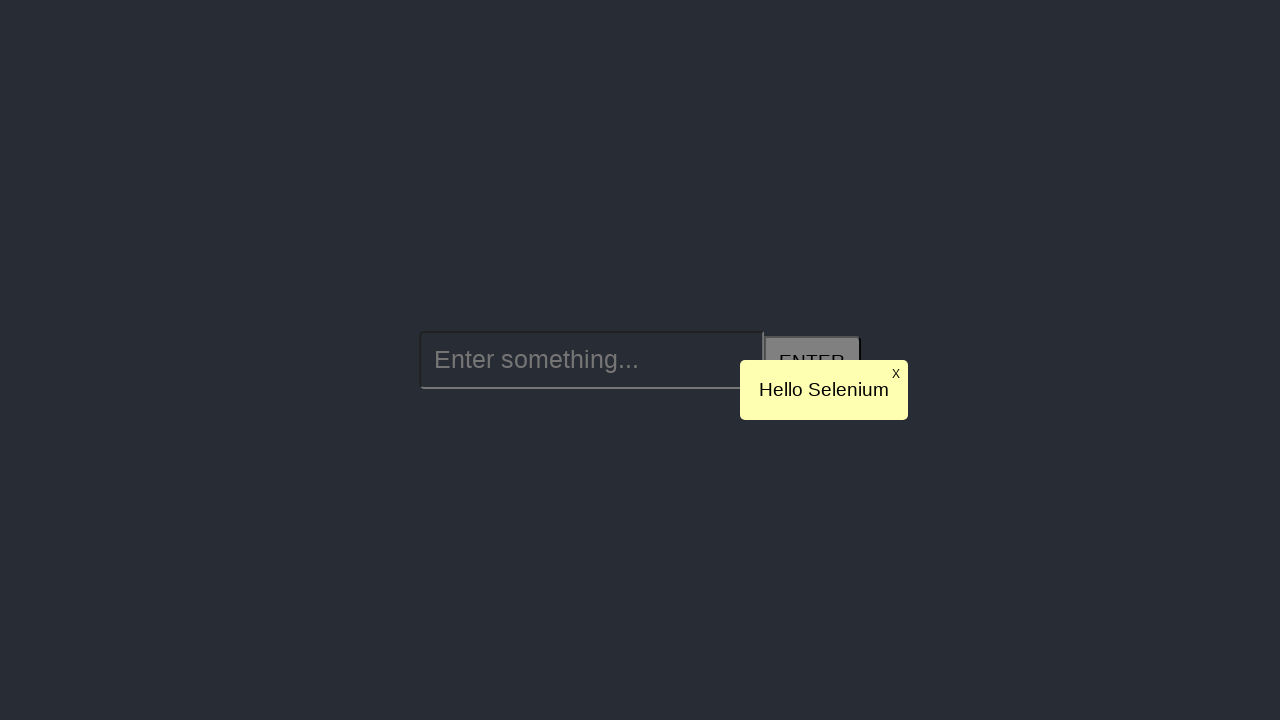

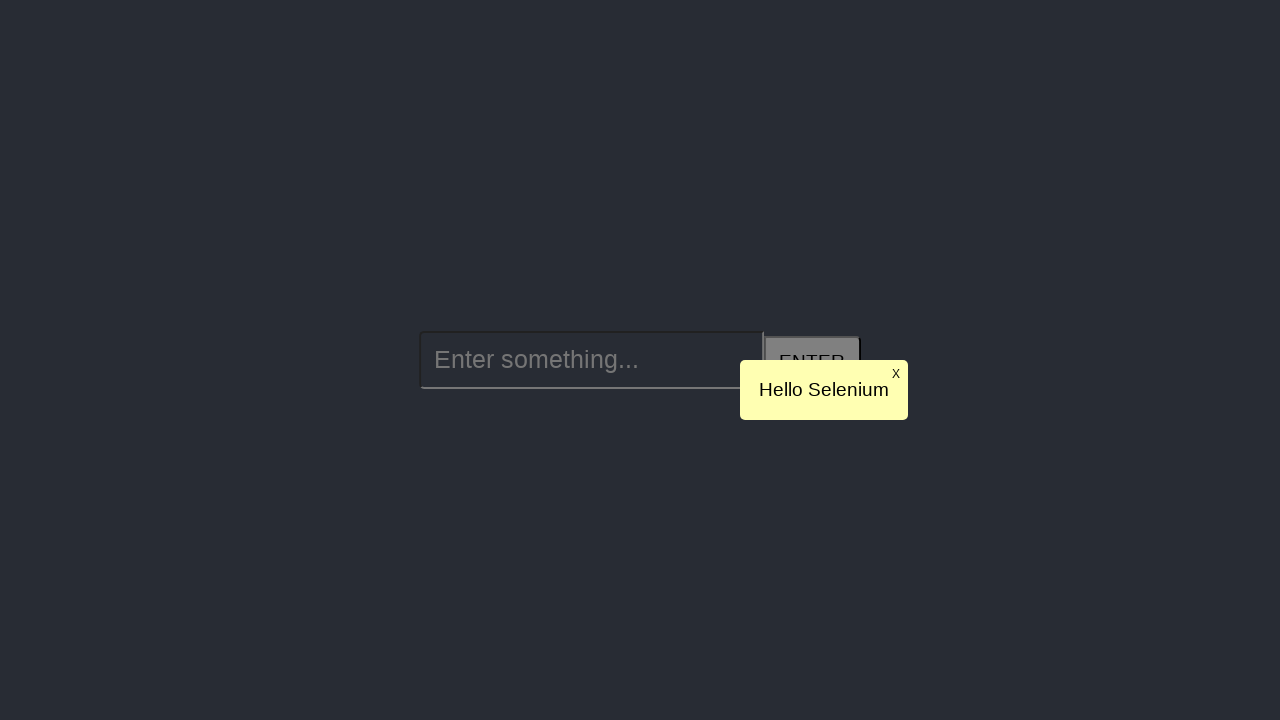